Tests tooltip display on the "1.10.32" number link by hovering over it and verifying the tooltip appears

Starting URL: https://demoqa.com/tool-tips

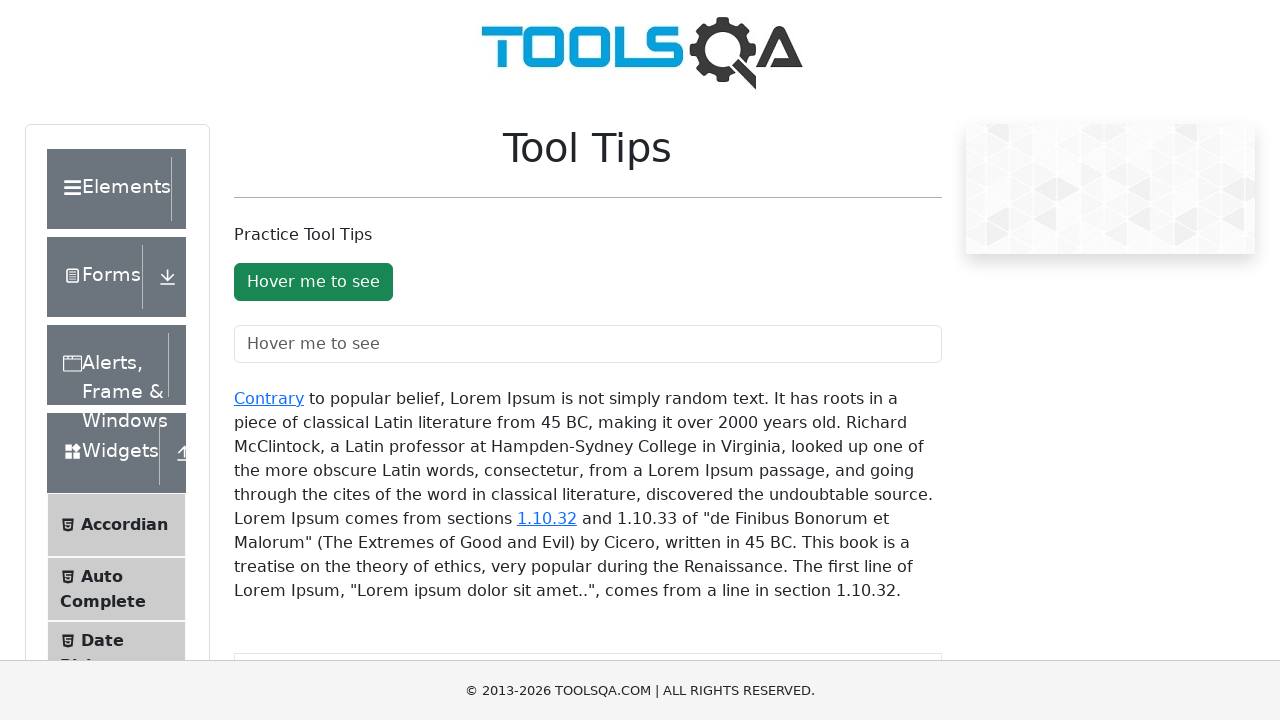

Hovered over the '1.10.32' number link to trigger tooltip at (547, 518) on text=1.10.32
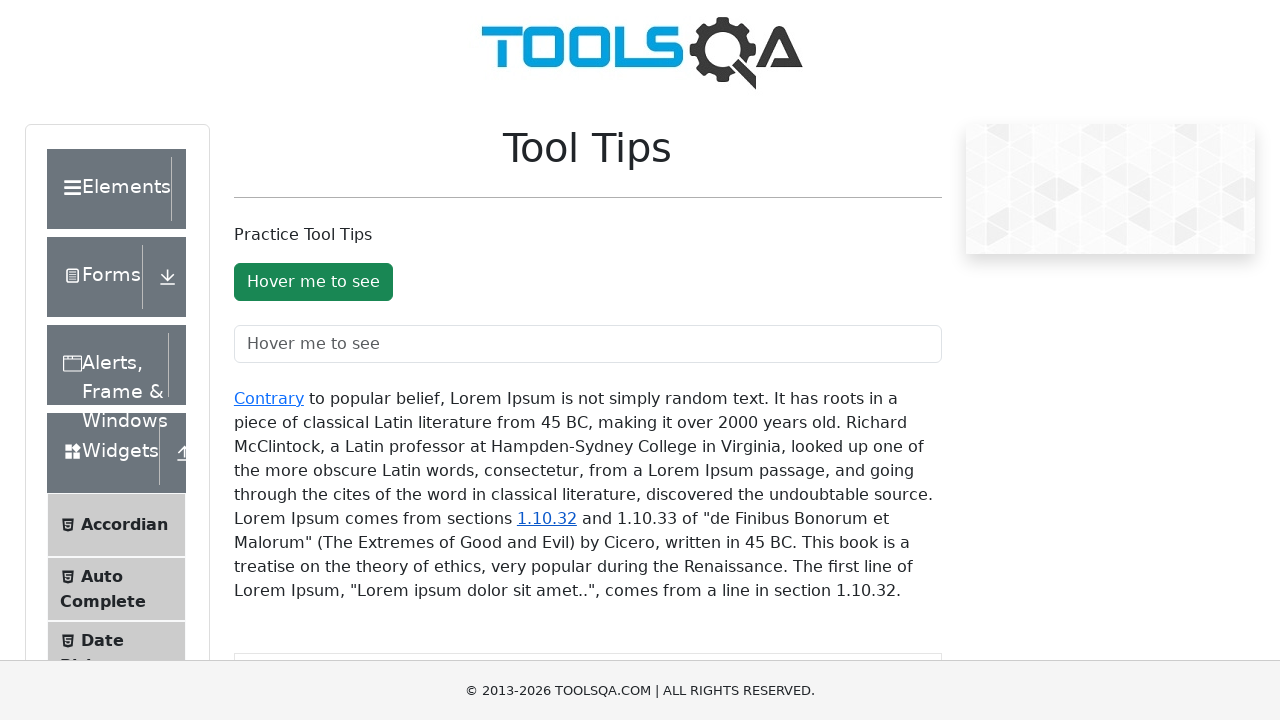

Tooltip appeared and is now visible
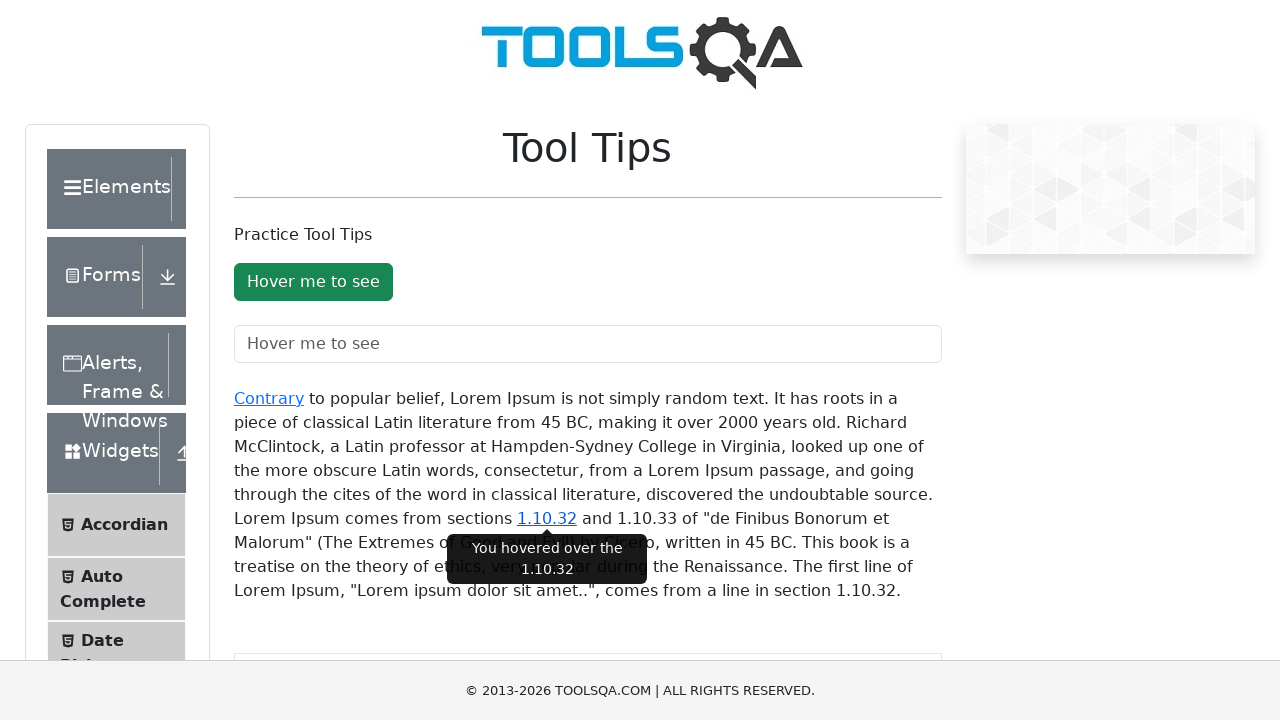

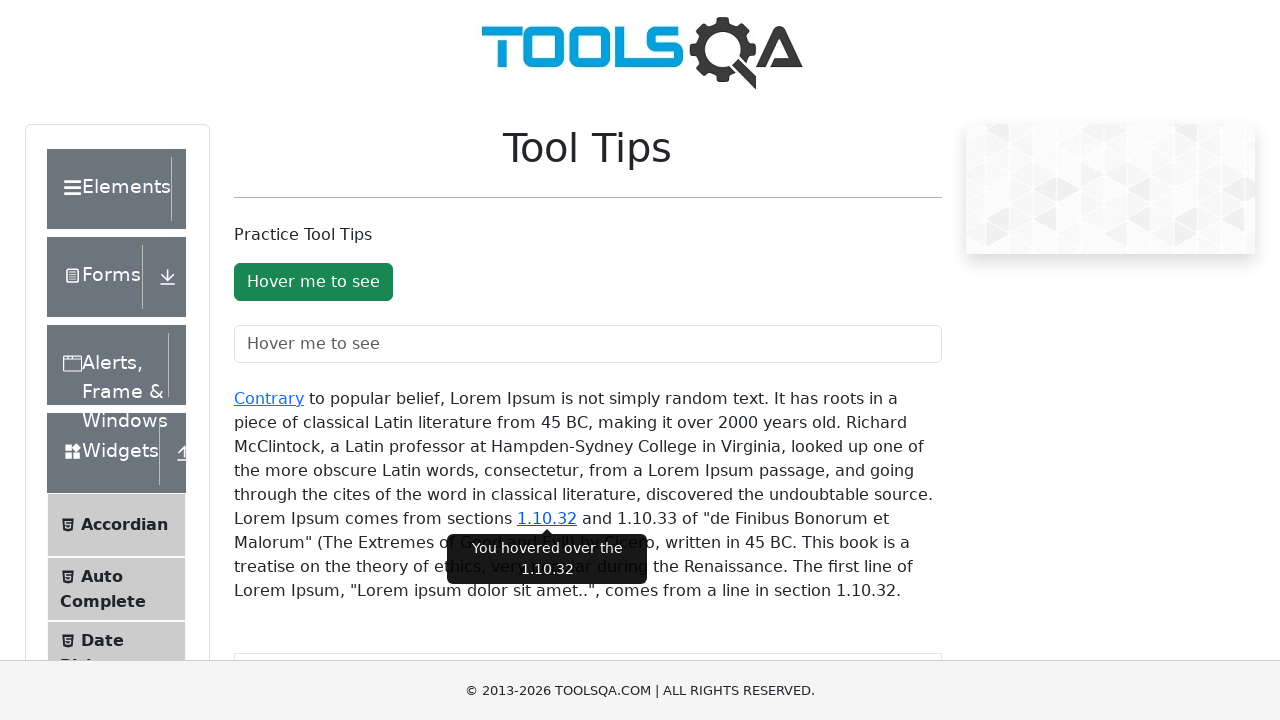